Tests interaction with nested iframes by filling a text input in a third frame and clicking an element in a nested inner frame within the demo frames page.

Starting URL: https://ui.vision/demo/webtest/frames/

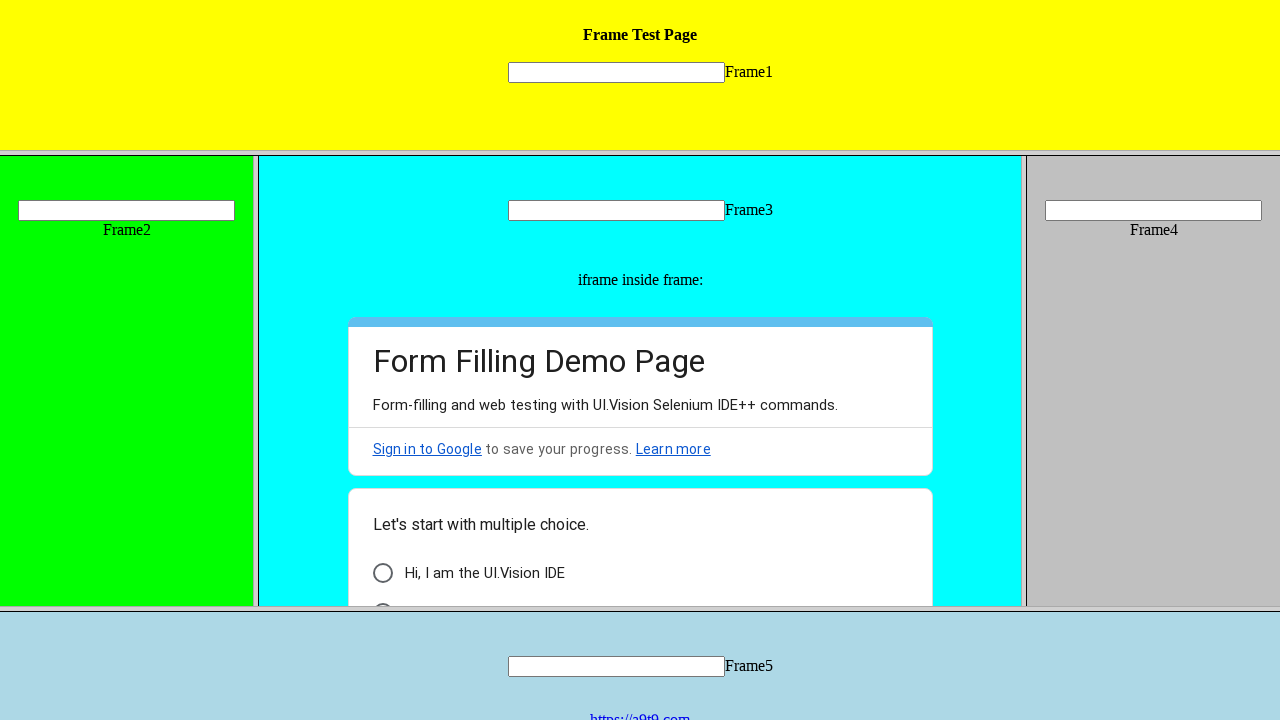

Retrieved the third frame by URL
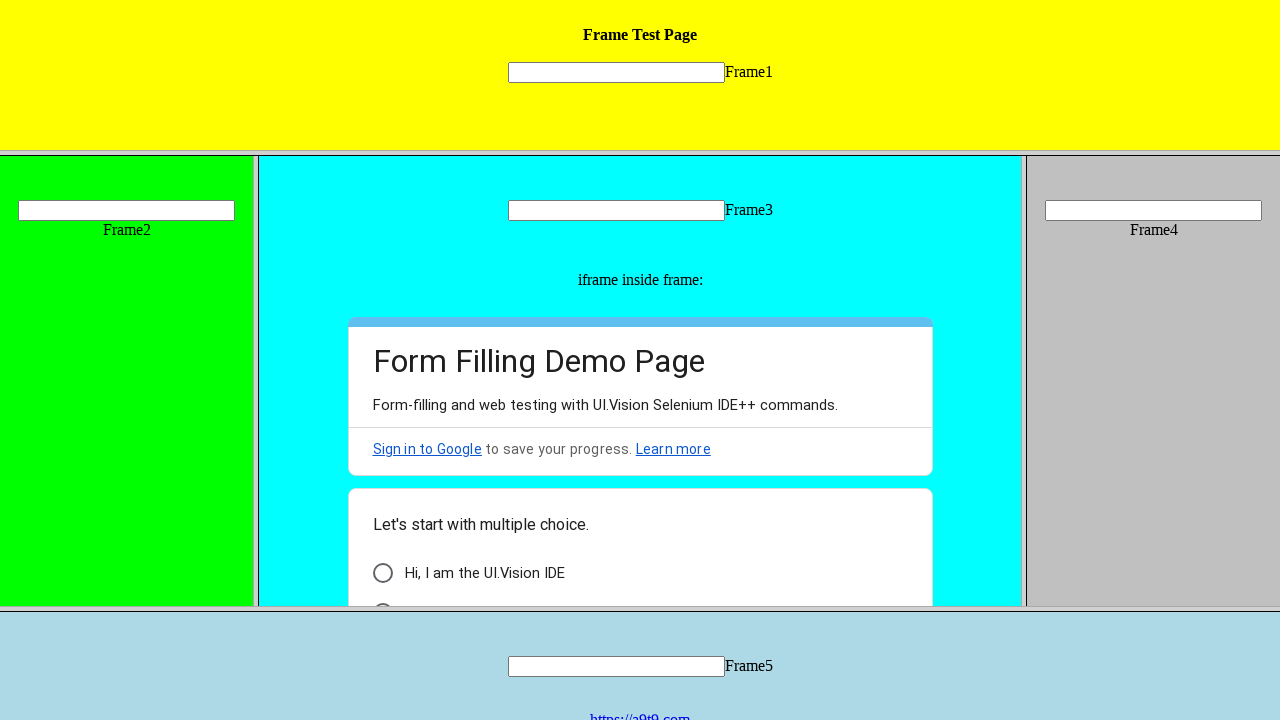

Filled text input in third frame with 'VenkatFrame333' on //input[@name='mytext3']
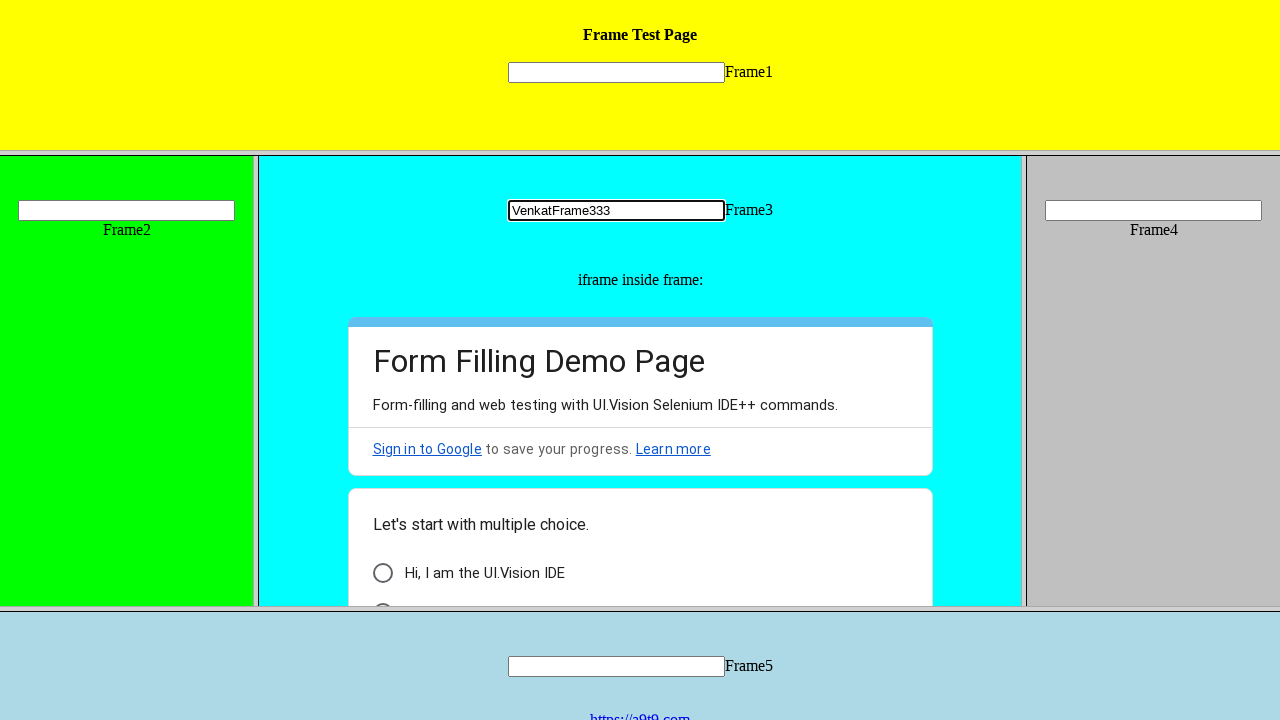

Retrieved child frames from the third frame
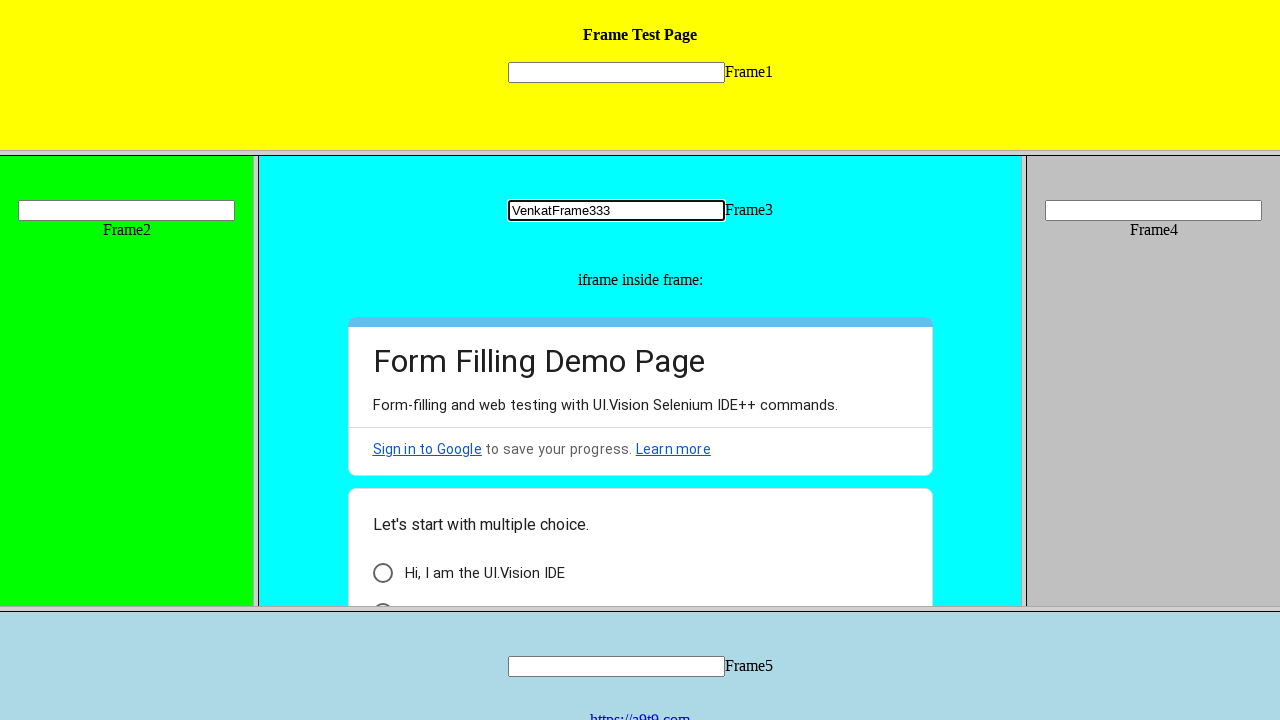

Clicked the span element 'Hi, I am the UI.Vision IDE' in the nested inner frame at (484, 573) on xpath=//span[text()='Hi, I am the UI.Vision IDE']
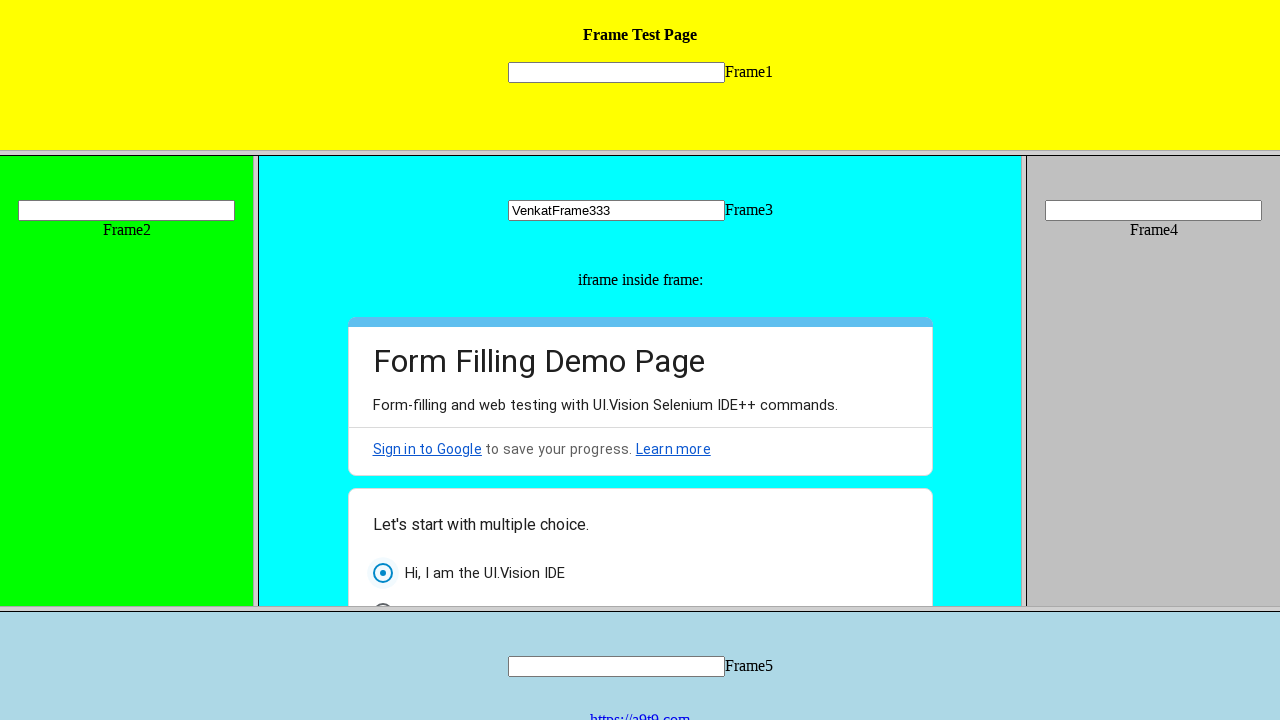

Waited 2000ms for actions to complete
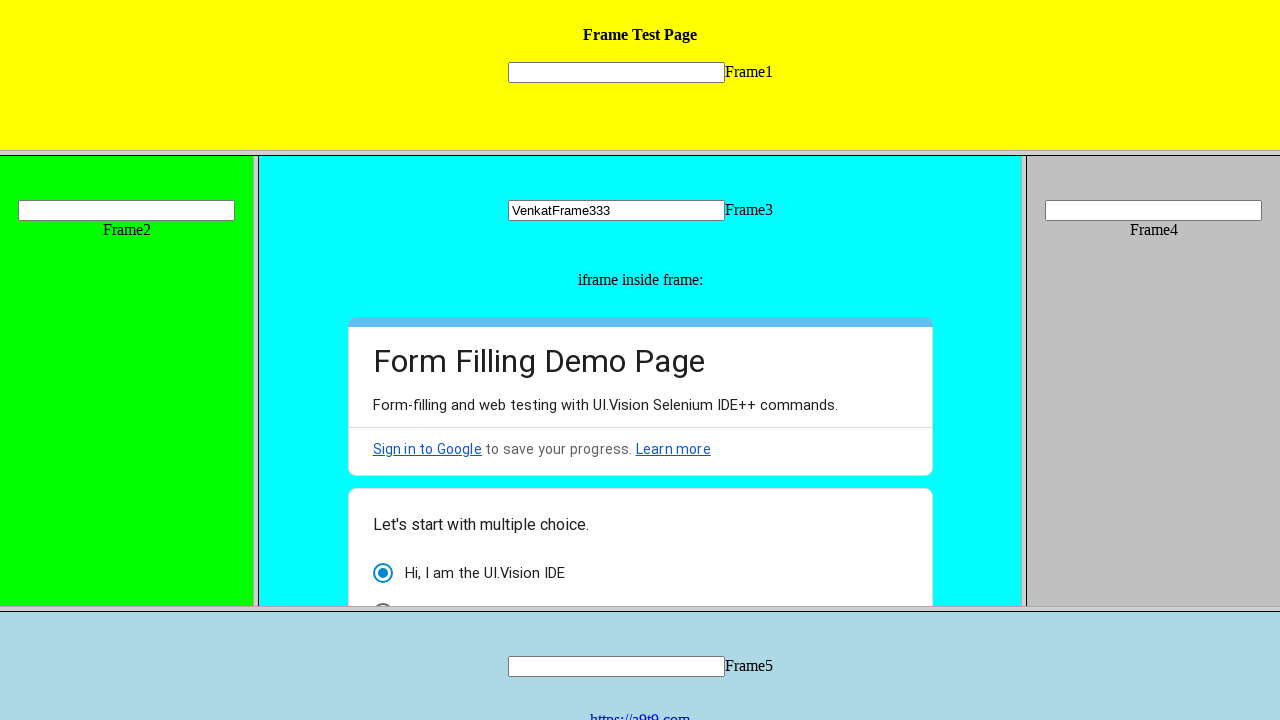

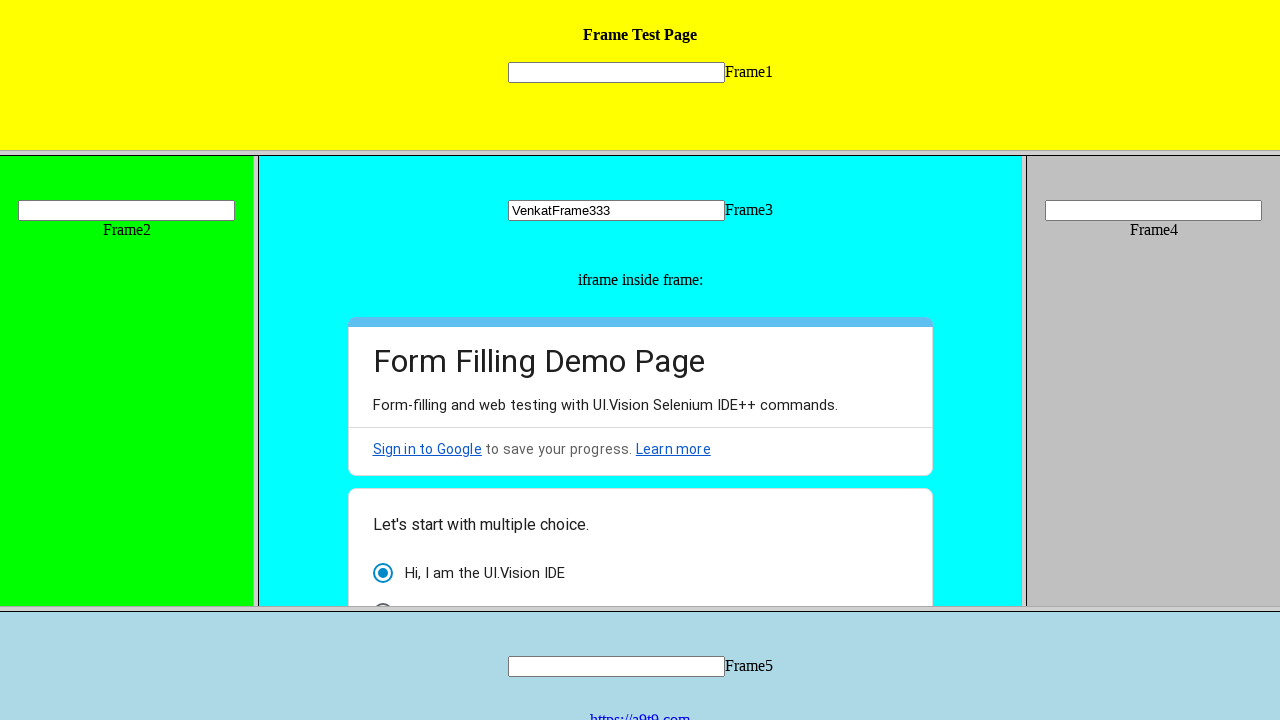